Navigates to the registration page and verifies that the signup message is displayed

Starting URL: https://parabank.parasoft.com/parabank/index.htm

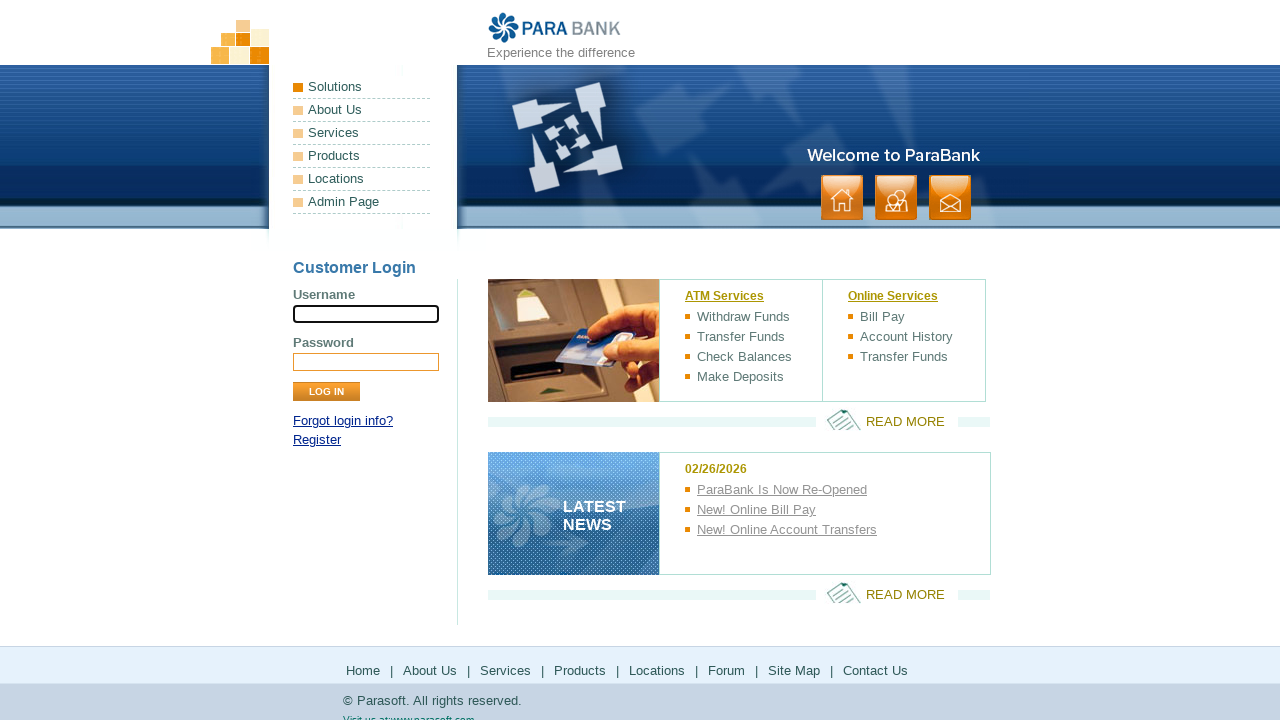

Clicked Register link to navigate to signup page at (317, 440) on a:text('Register')
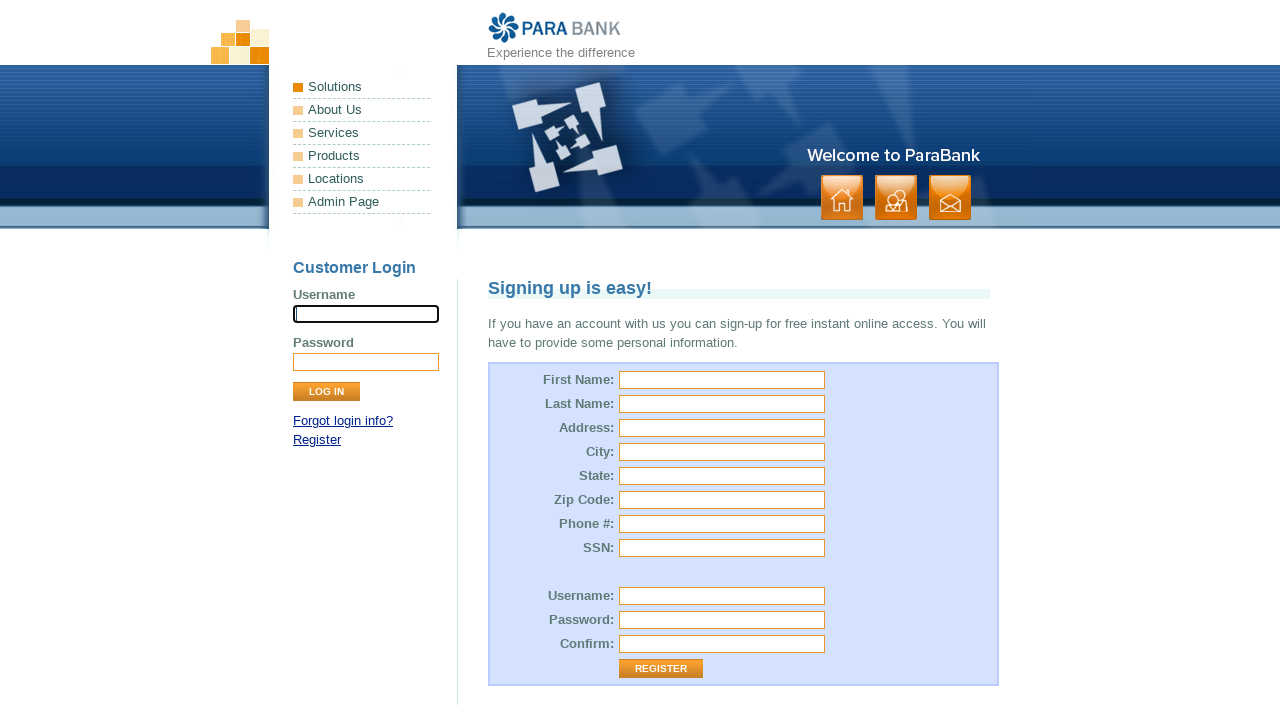

Signup page loaded and signup message heading is displayed
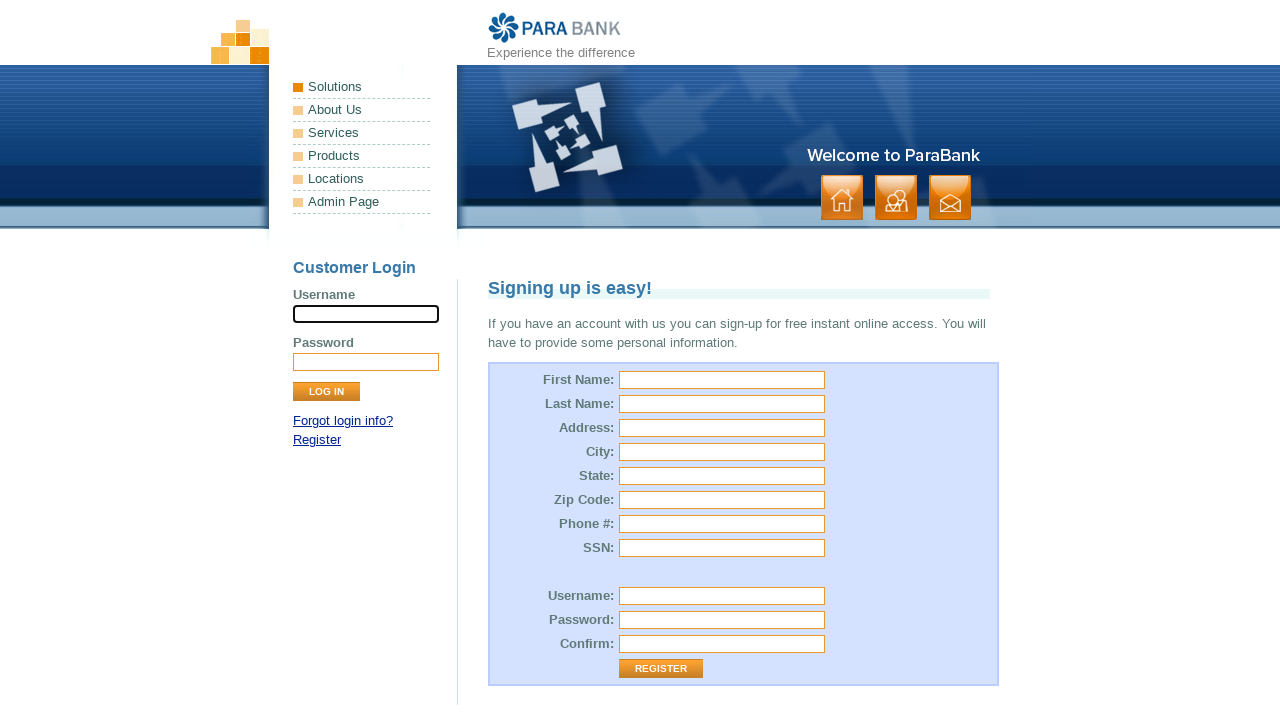

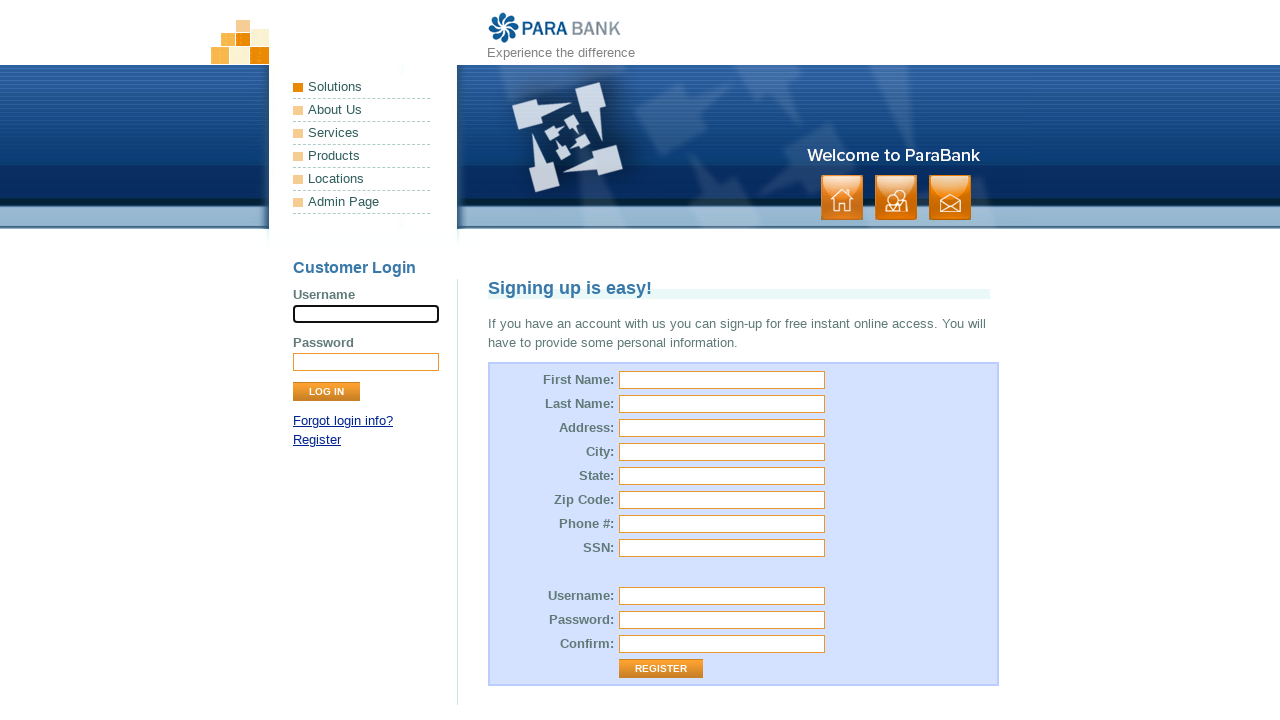